Navigates to a download page and clicks on a file link to initiate download

Starting URL: http://the-internet.herokuapp.com/download

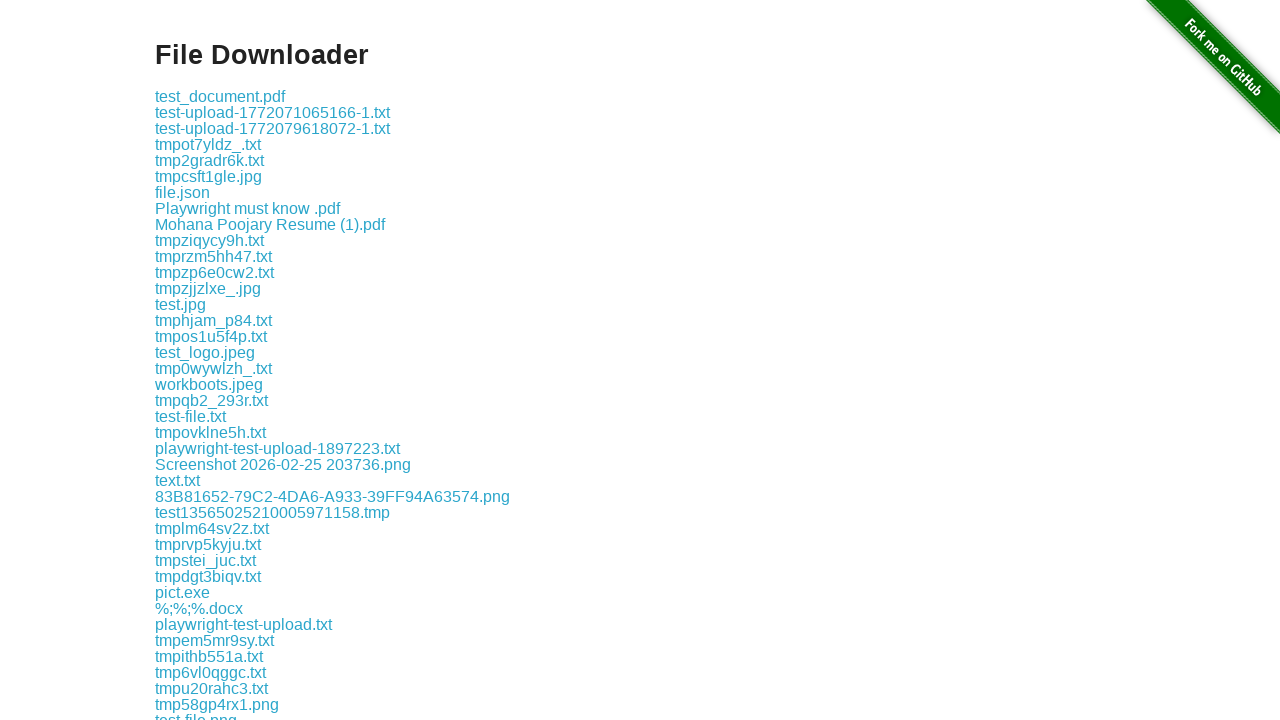

Navigated to download page
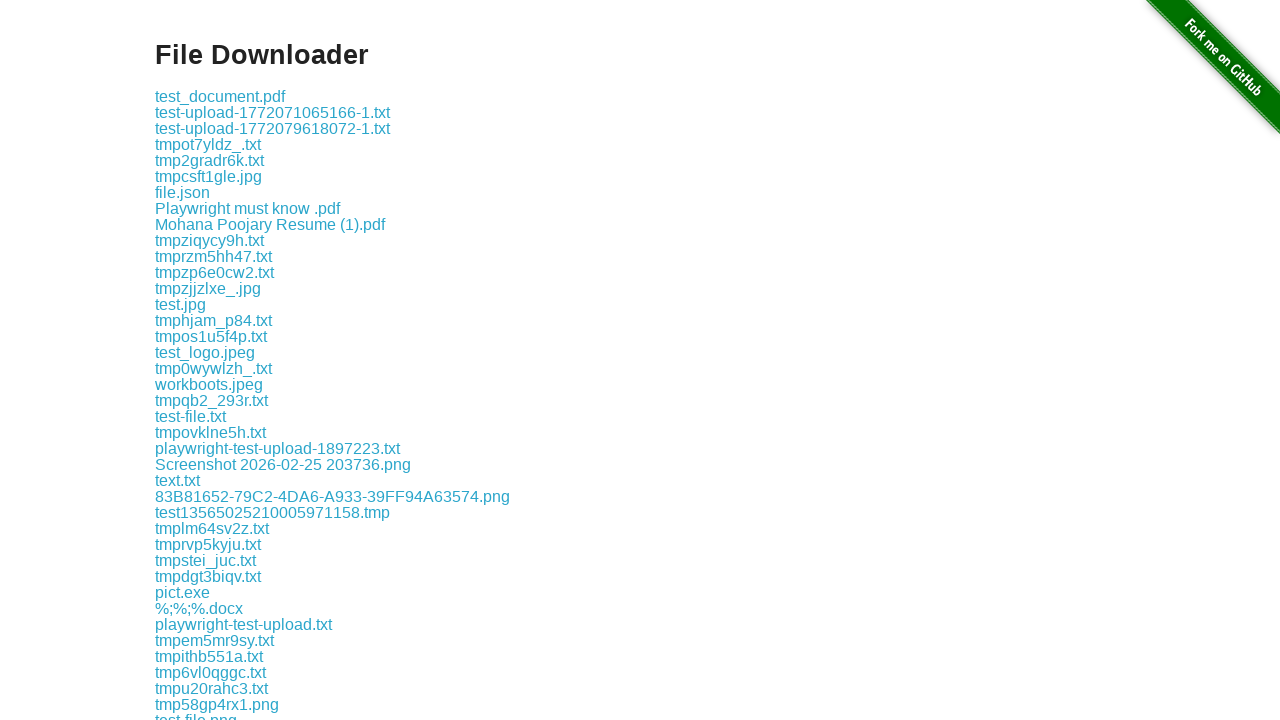

Clicked file link to initiate download at (198, 360) on a:has-text('some-file.txt')
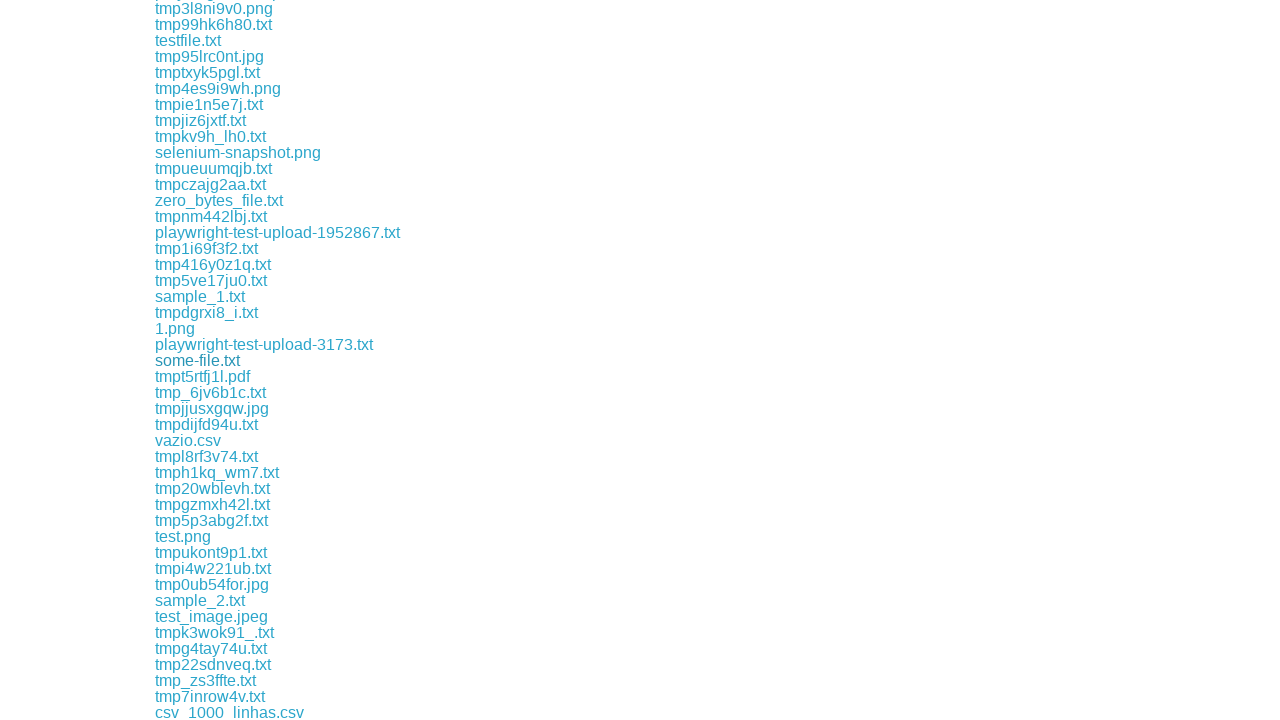

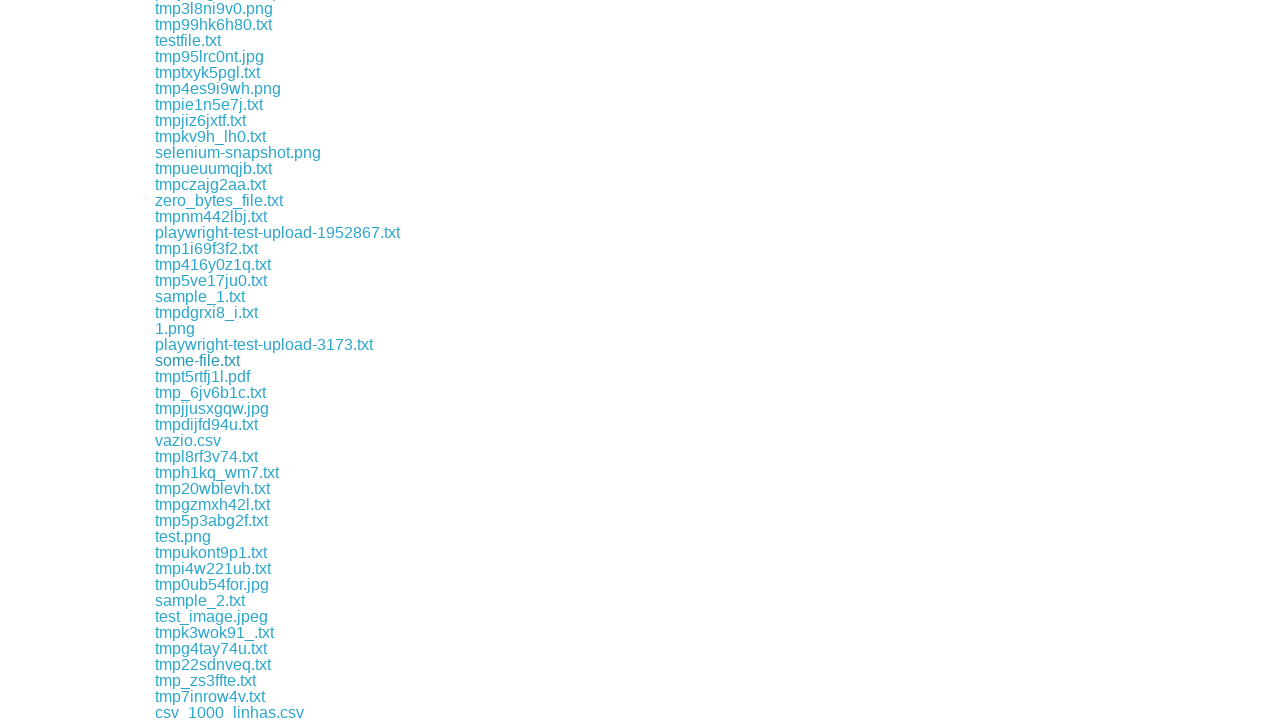